Tests radio button functionality by scrolling to the page bottom, iterating through color and sport radio buttons, clicking enabled ones, and enabling disabled buttons via JavaScript before clicking them.

Starting URL: https://practice.expandtesting.com/radio-buttons

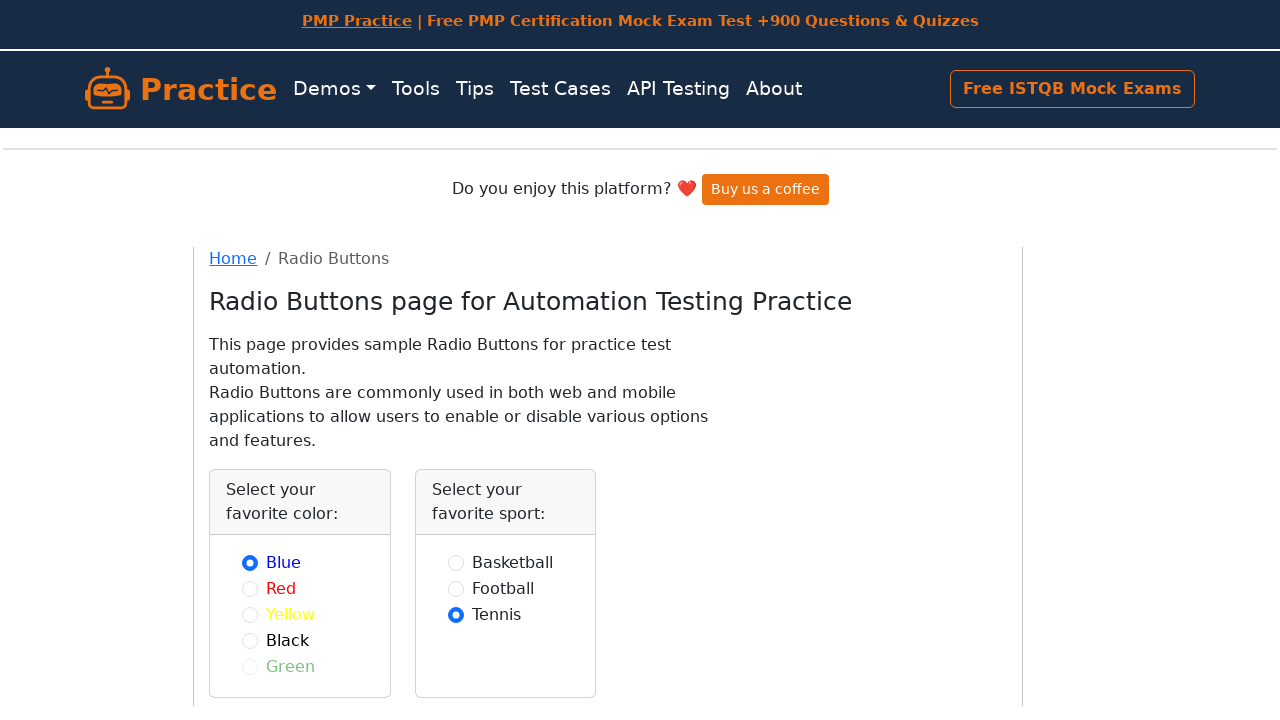

Scrolled to bottom of page
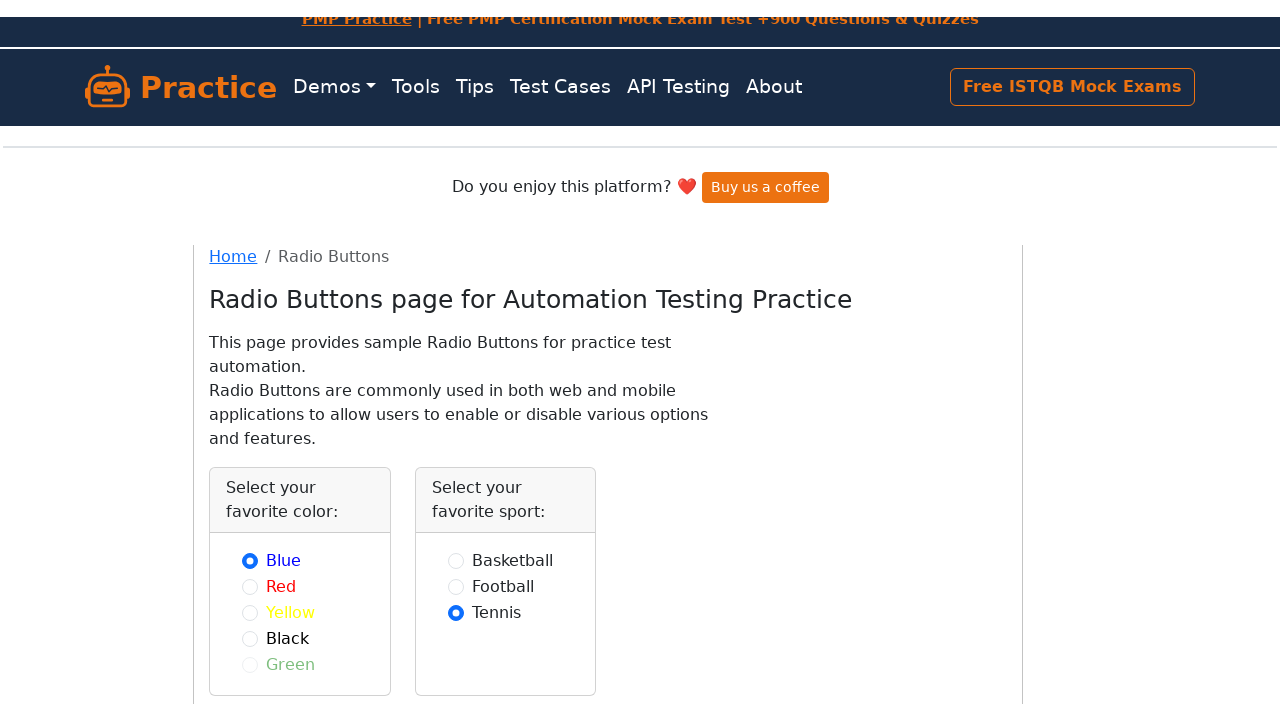

Waited 1 second for page to settle
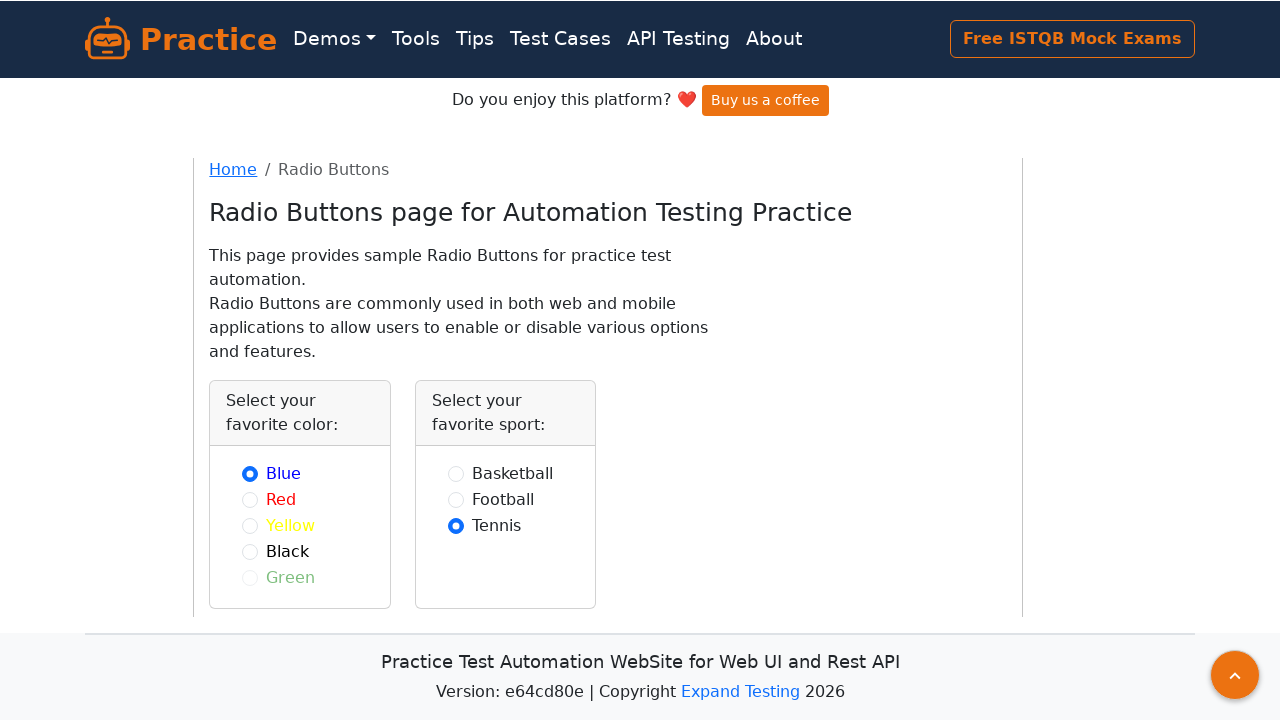

Located all color radio buttons
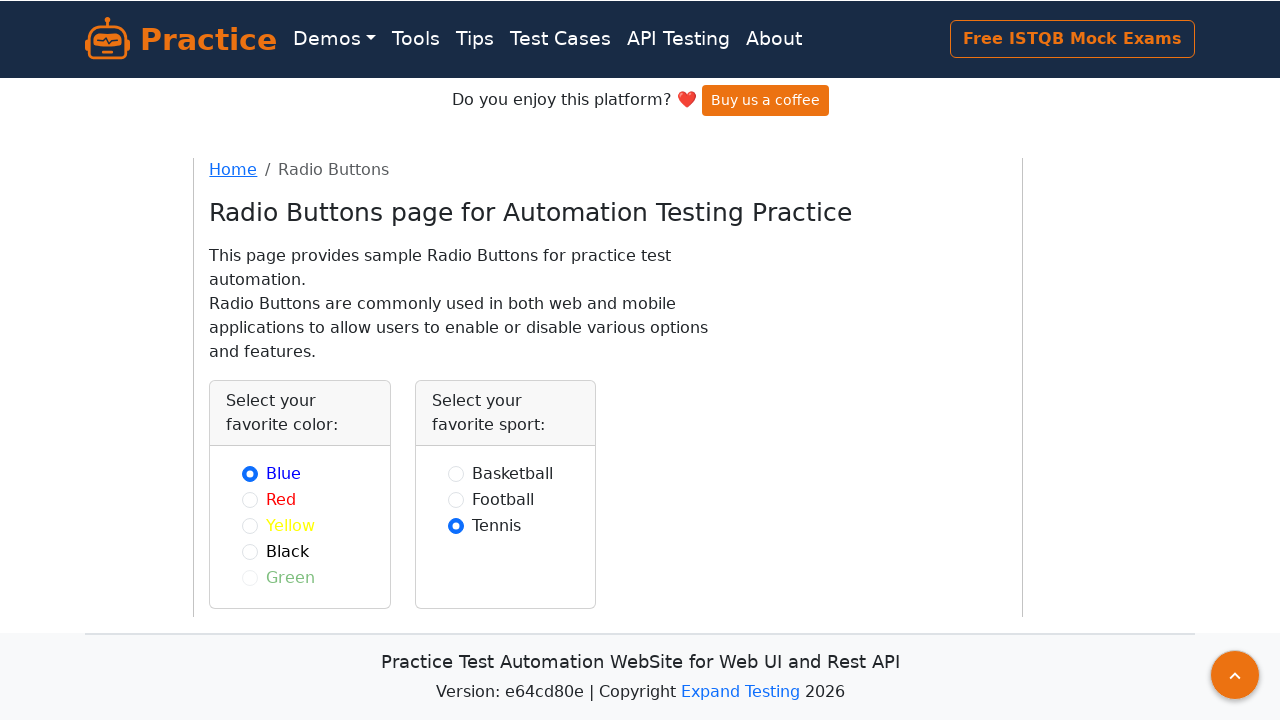

Waited 1 second before interacting with color radio button
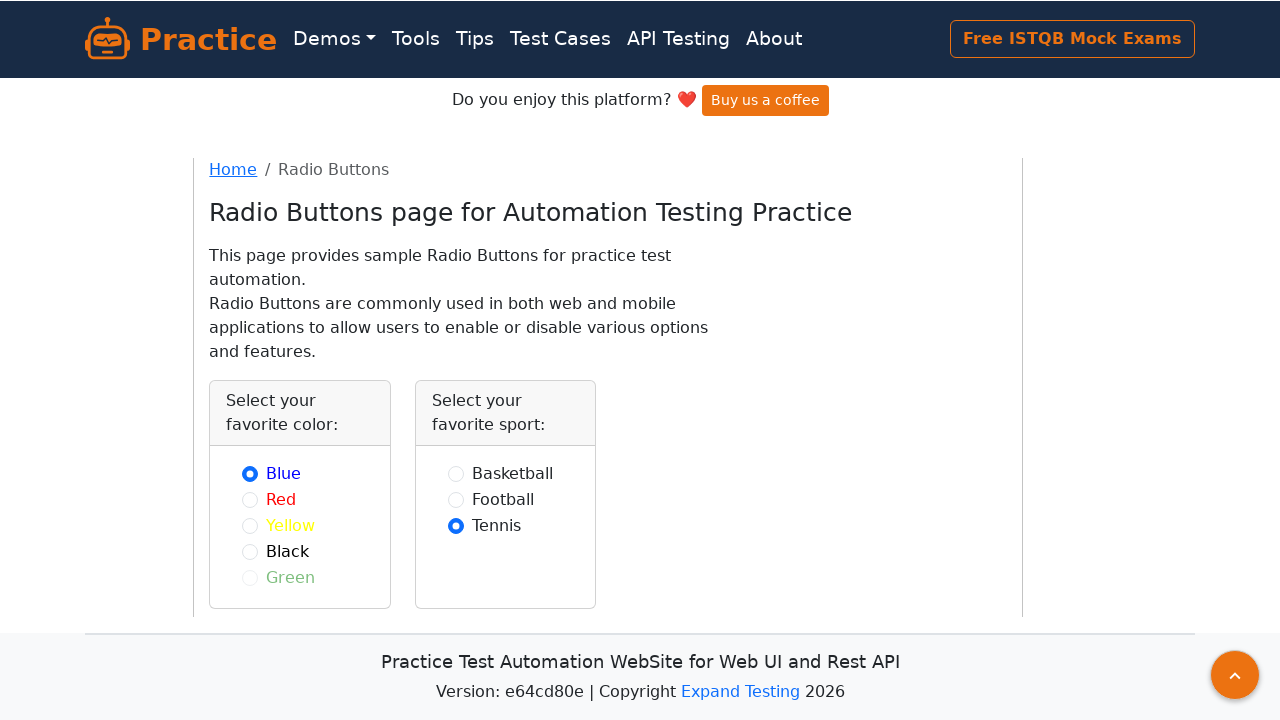

Clicked enabled color radio button at (250, 474) on xpath=//div[contains(text(),'favorite color')]//parent::div//div[@class='form-ch
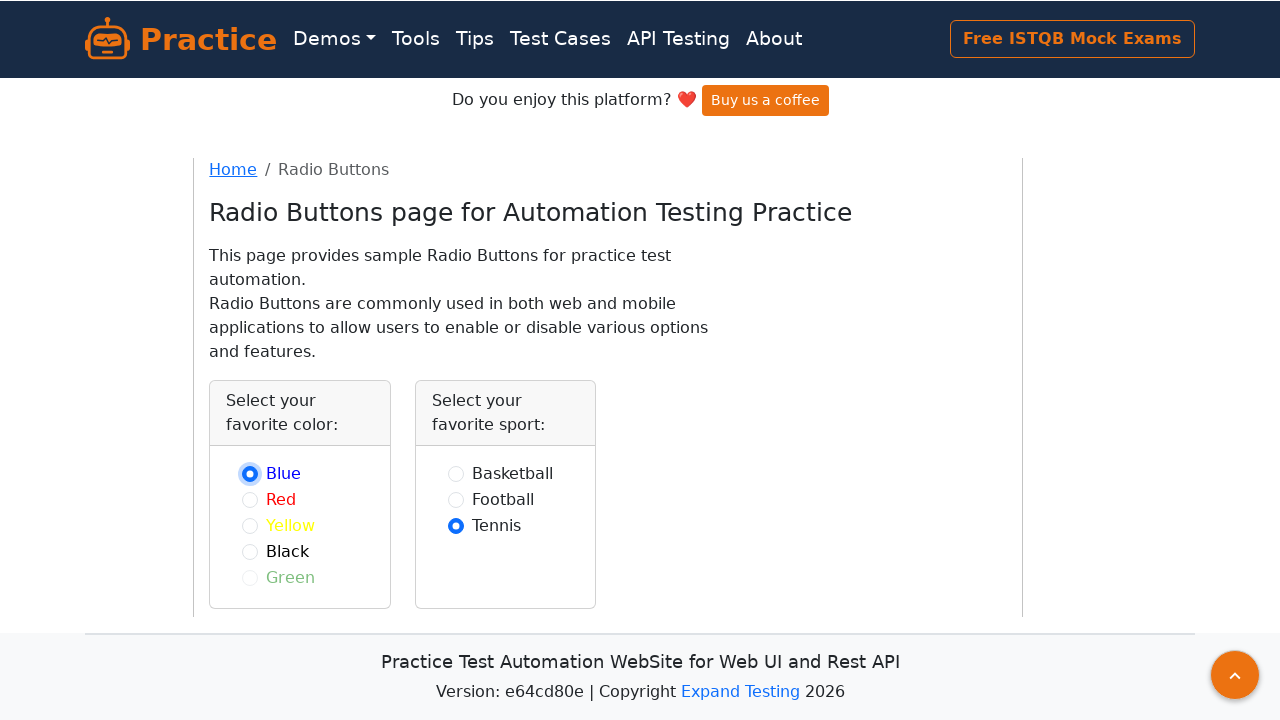

Waited 1 second before interacting with color radio button
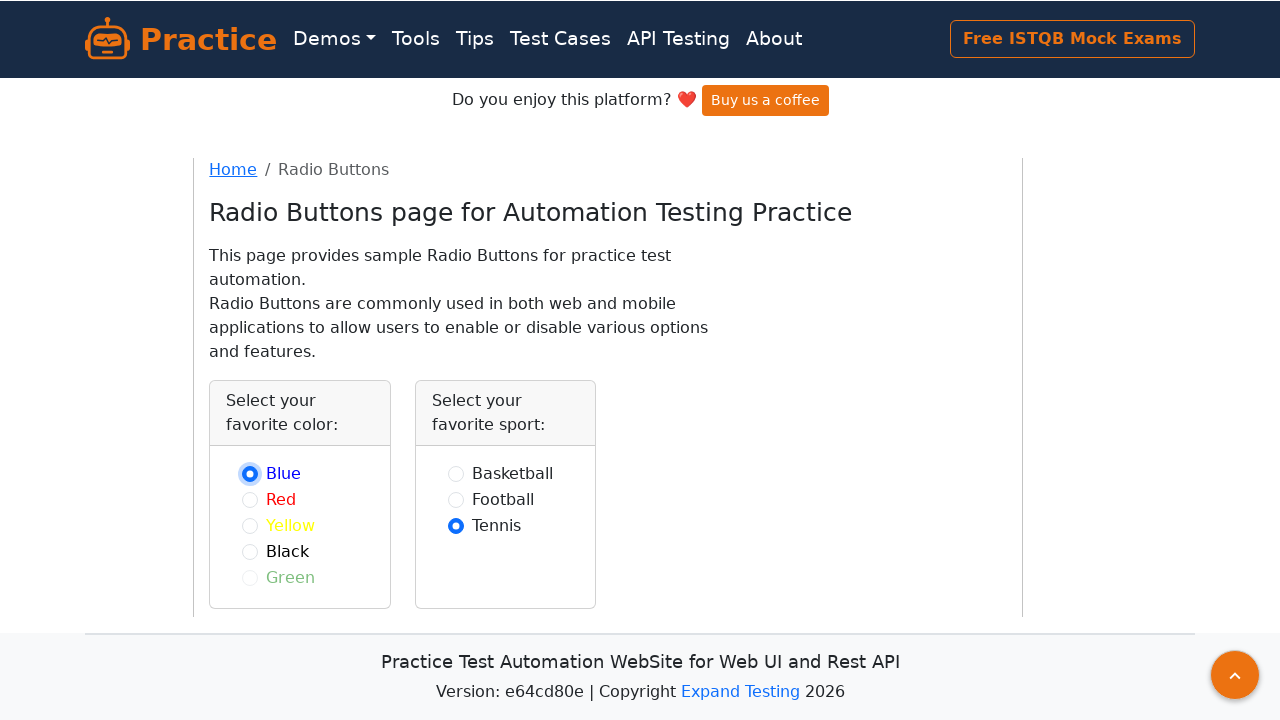

Clicked enabled color radio button at (250, 500) on xpath=//div[contains(text(),'favorite color')]//parent::div//div[@class='form-ch
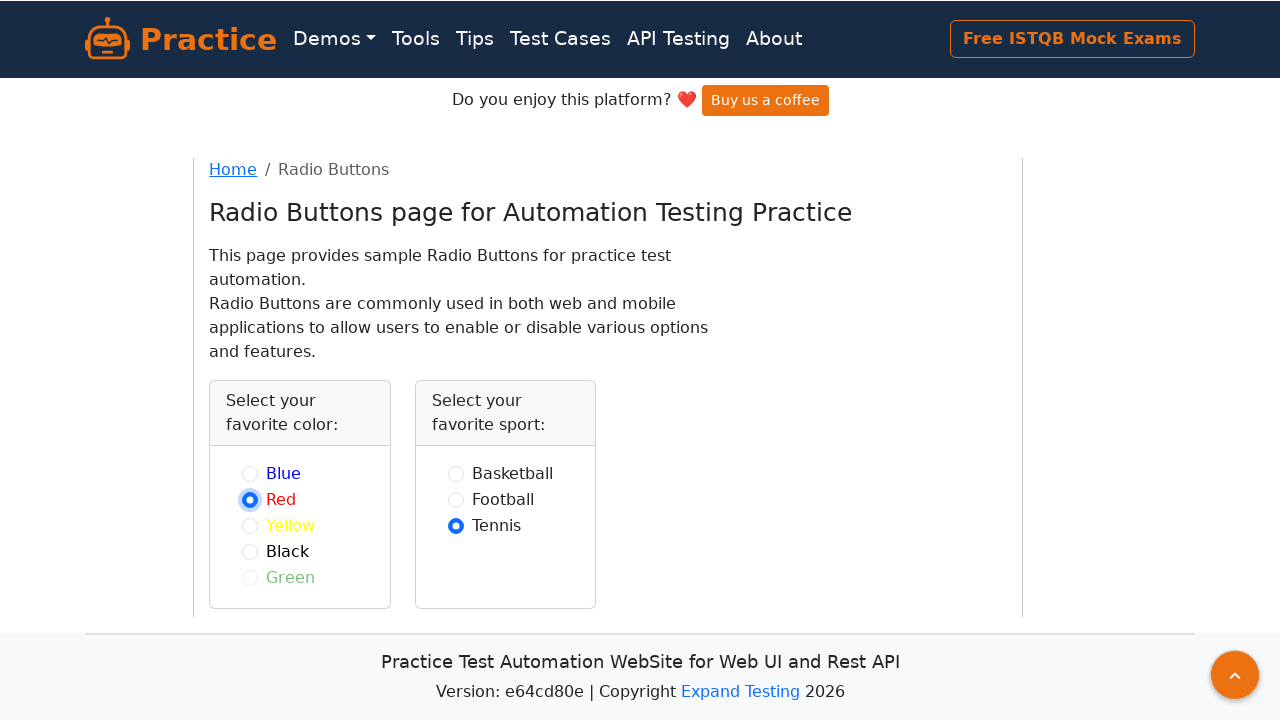

Waited 1 second before interacting with color radio button
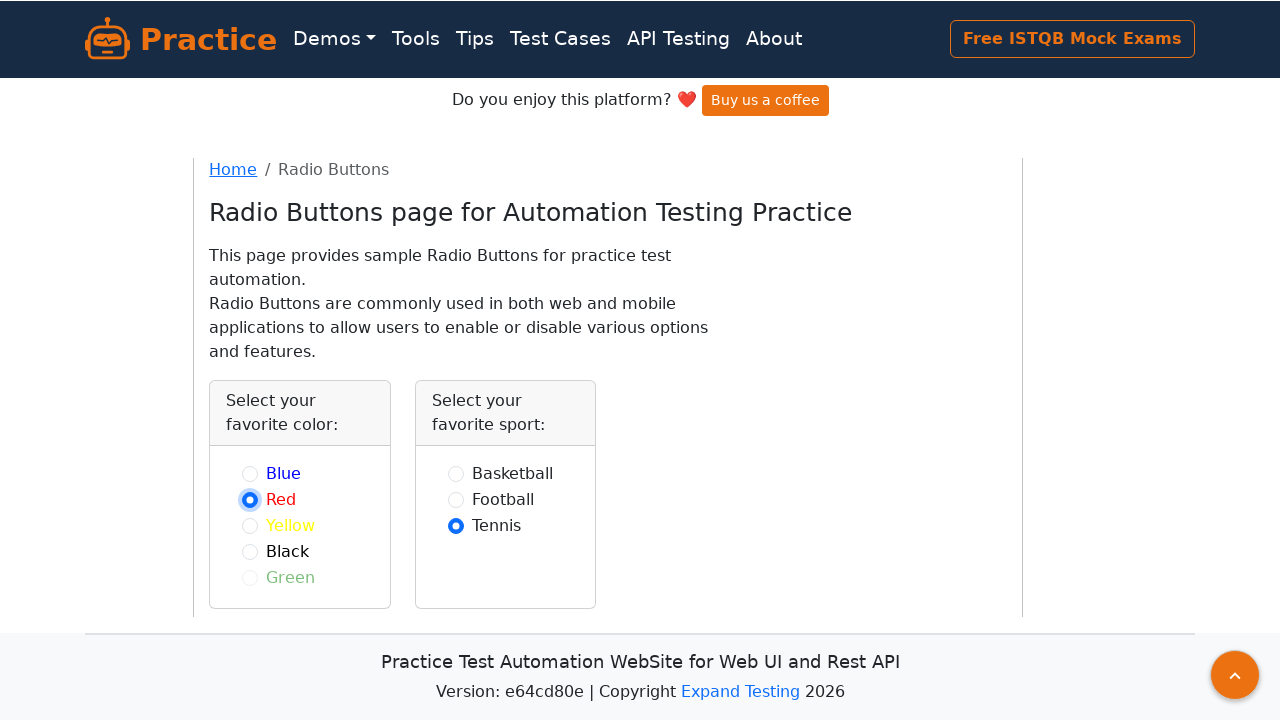

Clicked enabled color radio button at (250, 526) on xpath=//div[contains(text(),'favorite color')]//parent::div//div[@class='form-ch
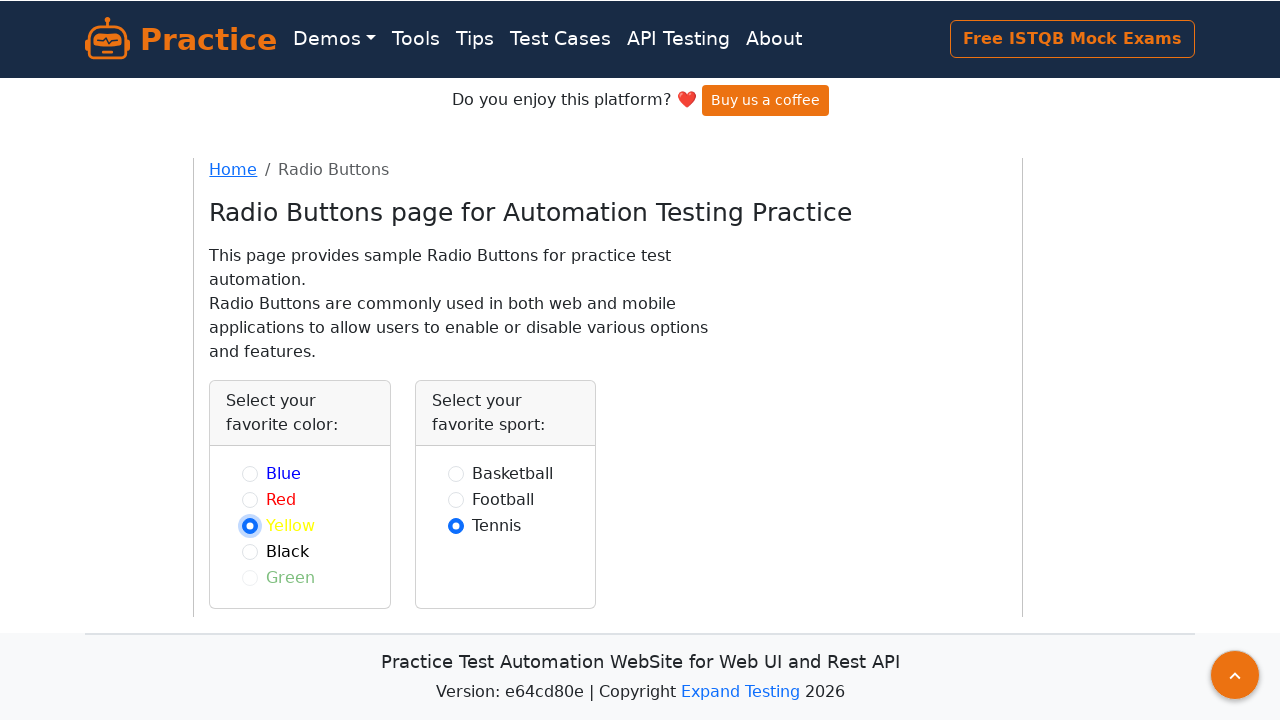

Waited 1 second before interacting with color radio button
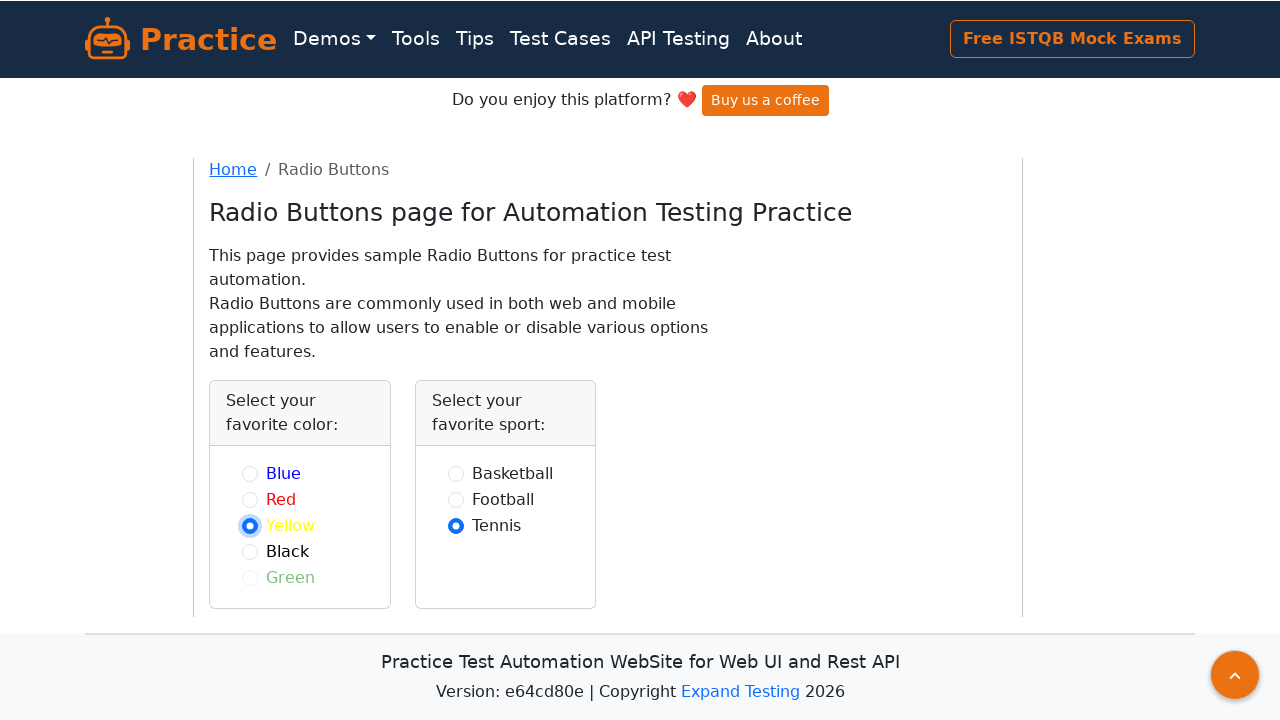

Clicked enabled color radio button at (250, 552) on xpath=//div[contains(text(),'favorite color')]//parent::div//div[@class='form-ch
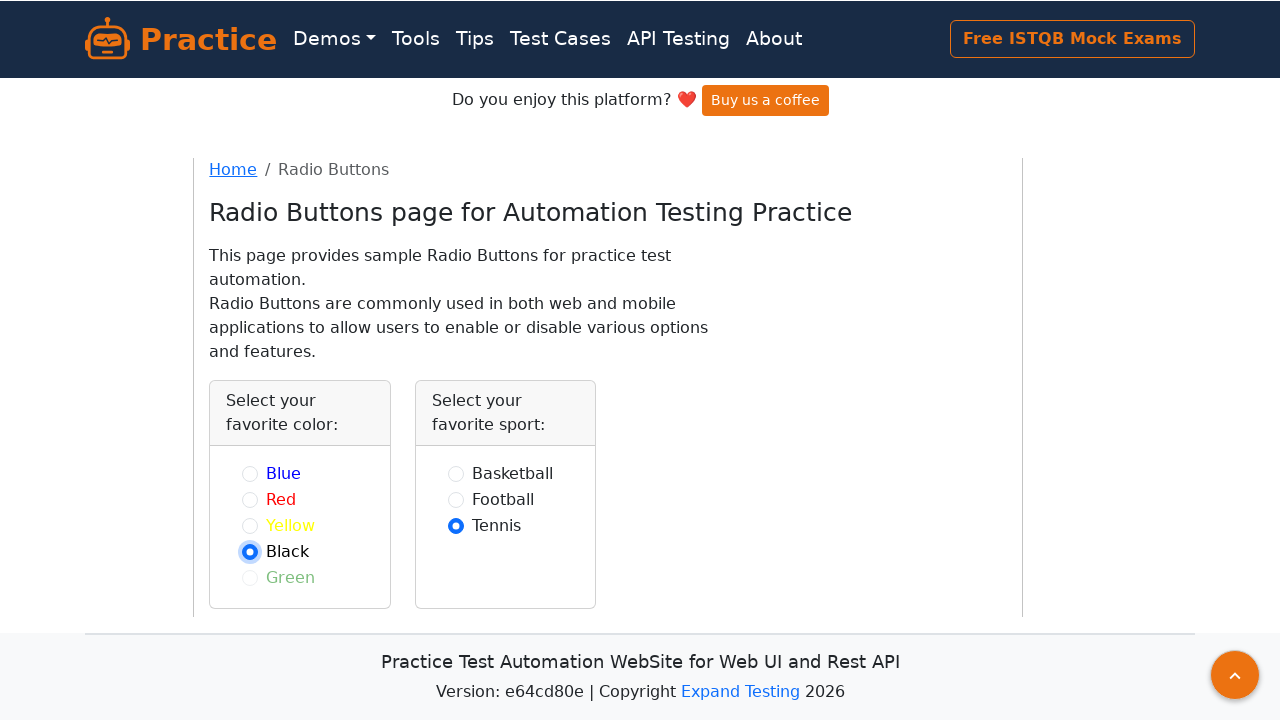

Waited 1 second before interacting with color radio button
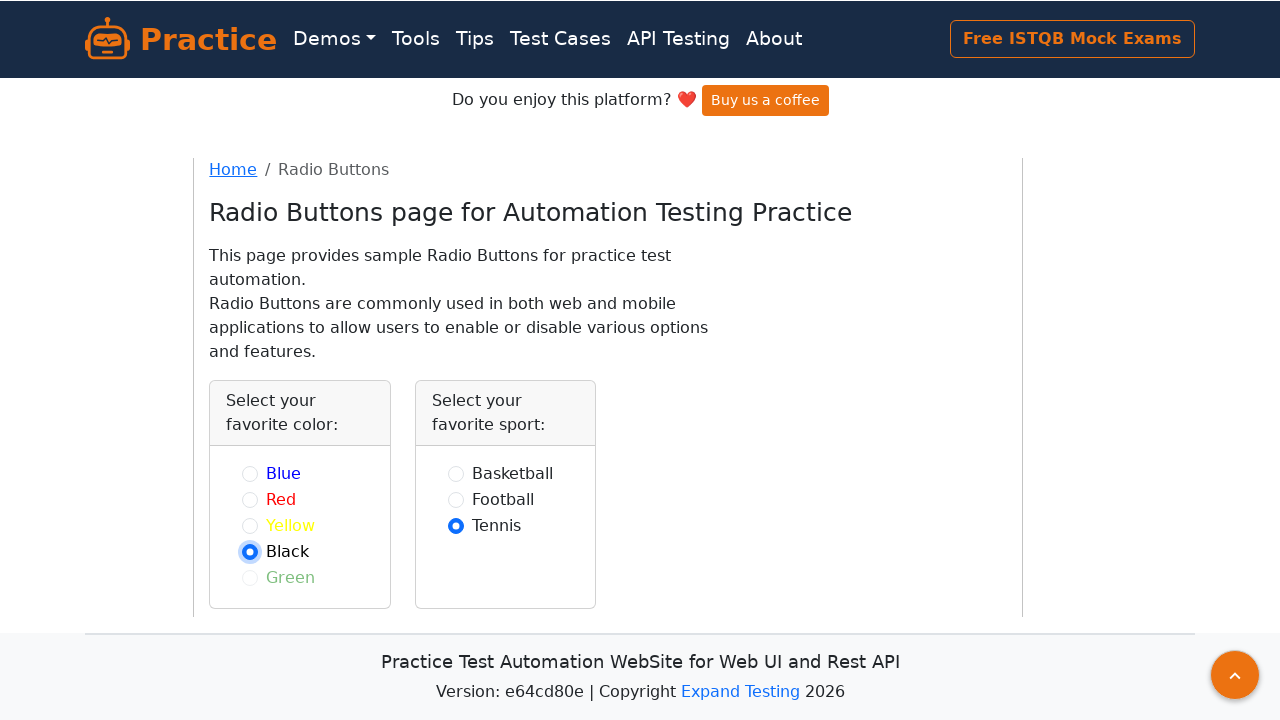

Removed disabled attribute from color radio button
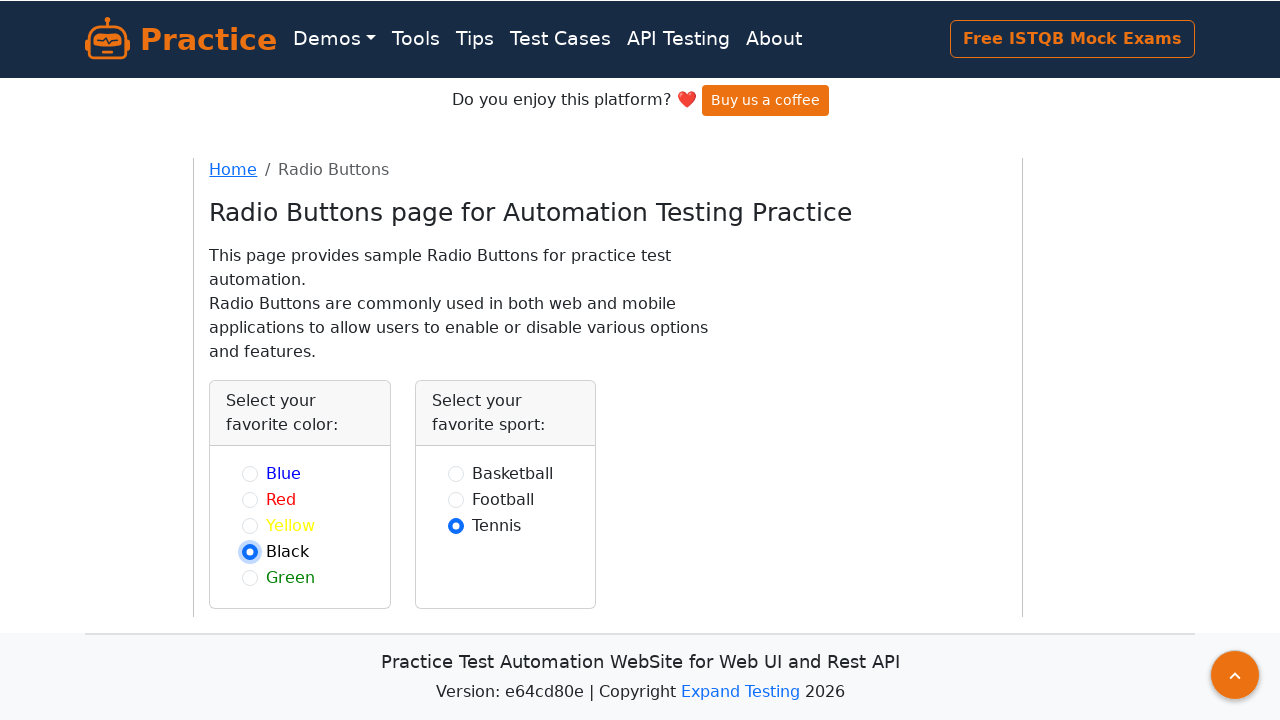

Waited 0.5 seconds after enabling color radio button
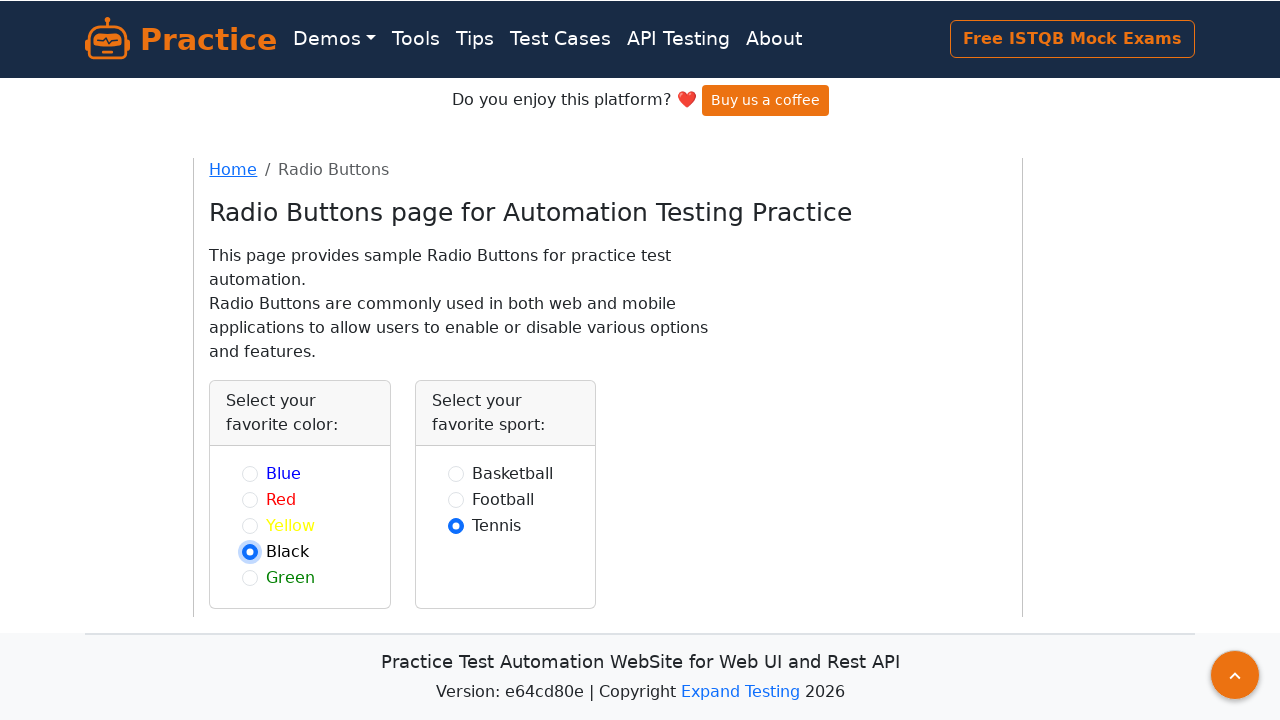

Clicked previously disabled color radio button at (250, 578) on xpath=//div[contains(text(),'favorite color')]//parent::div//div[@class='form-ch
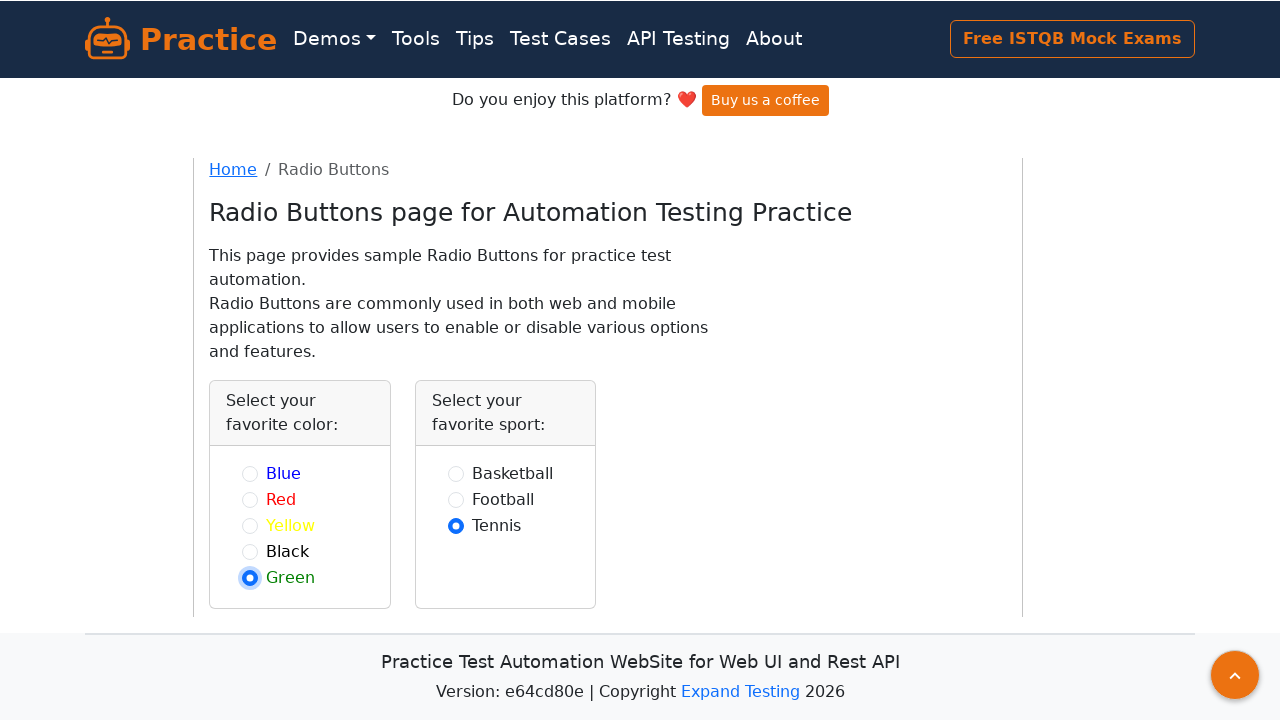

Located all sport radio buttons
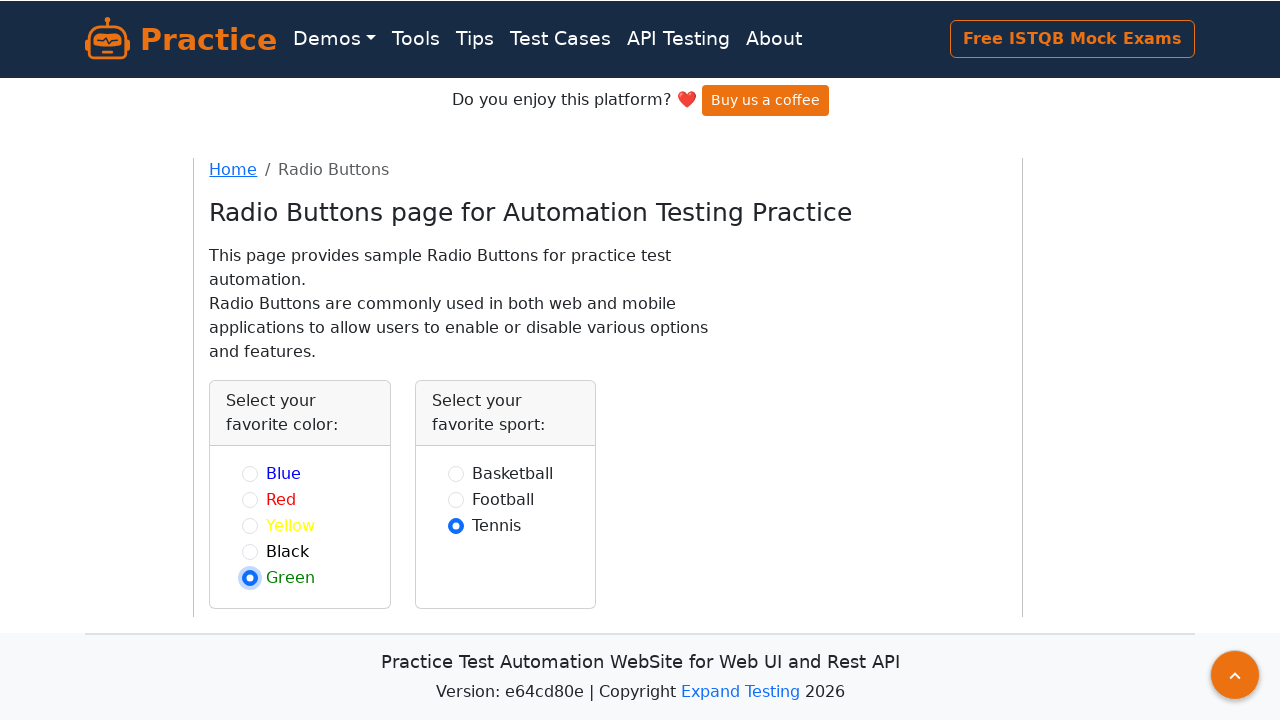

Waited 1 second before interacting with sport radio button
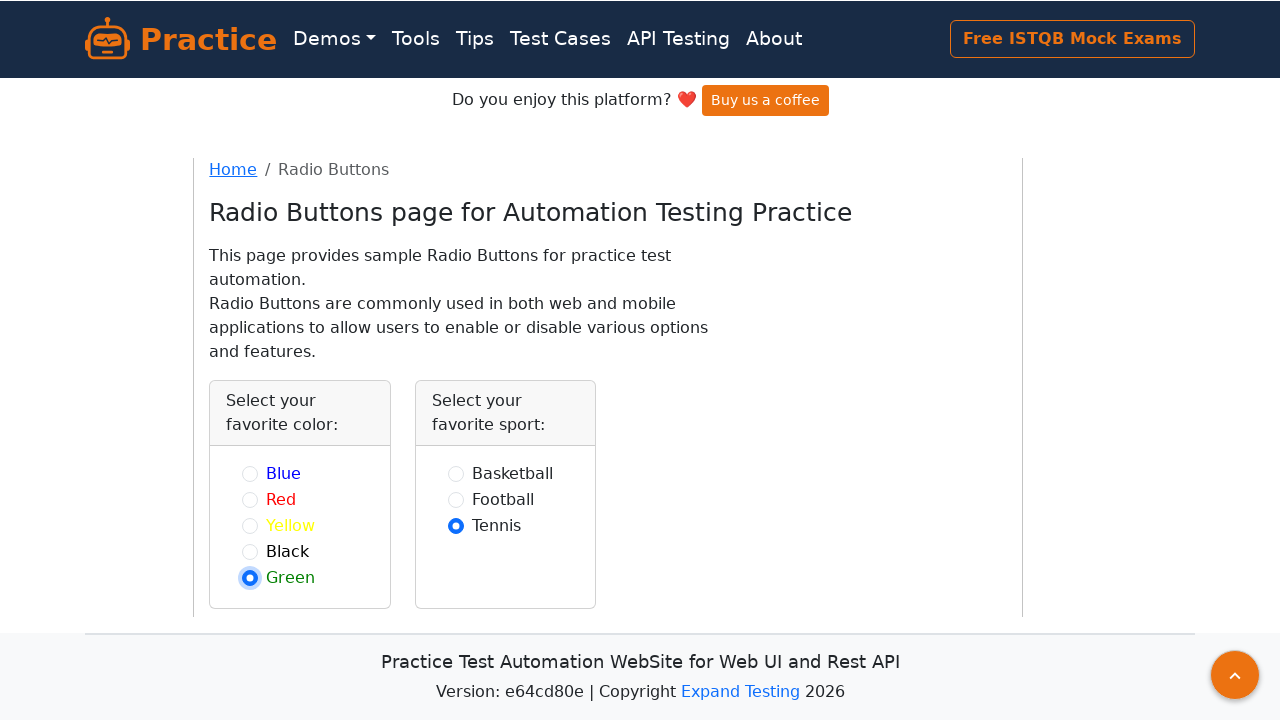

Clicked enabled sport radio button at (456, 474) on xpath=//div[contains(text(),'favorite sport')]//parent::div//div[@class='form-ch
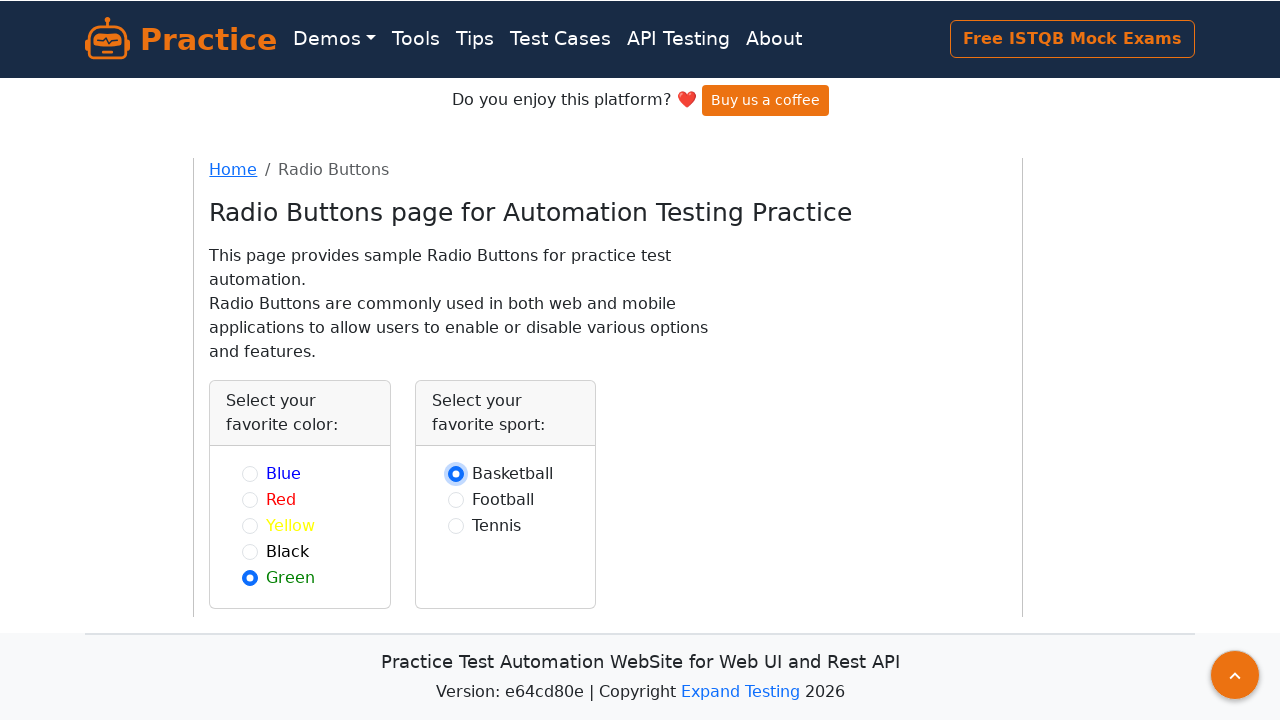

Waited 1 second before interacting with sport radio button
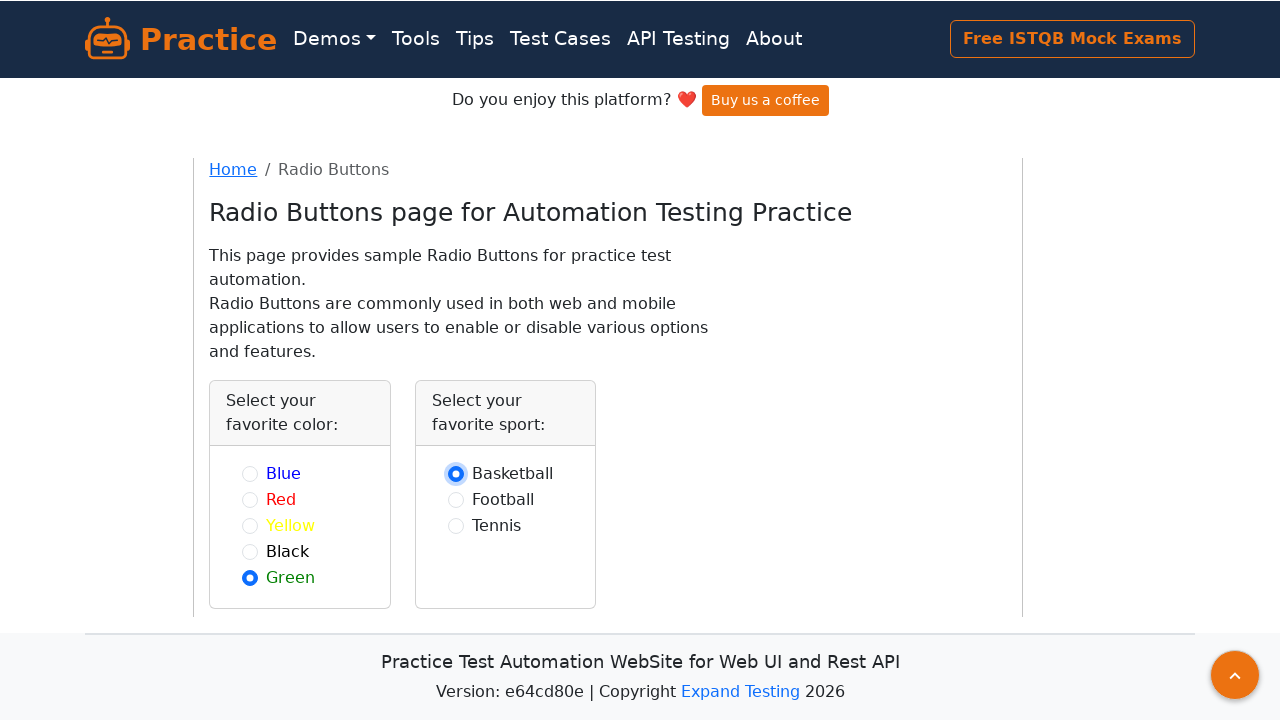

Clicked enabled sport radio button at (456, 500) on xpath=//div[contains(text(),'favorite sport')]//parent::div//div[@class='form-ch
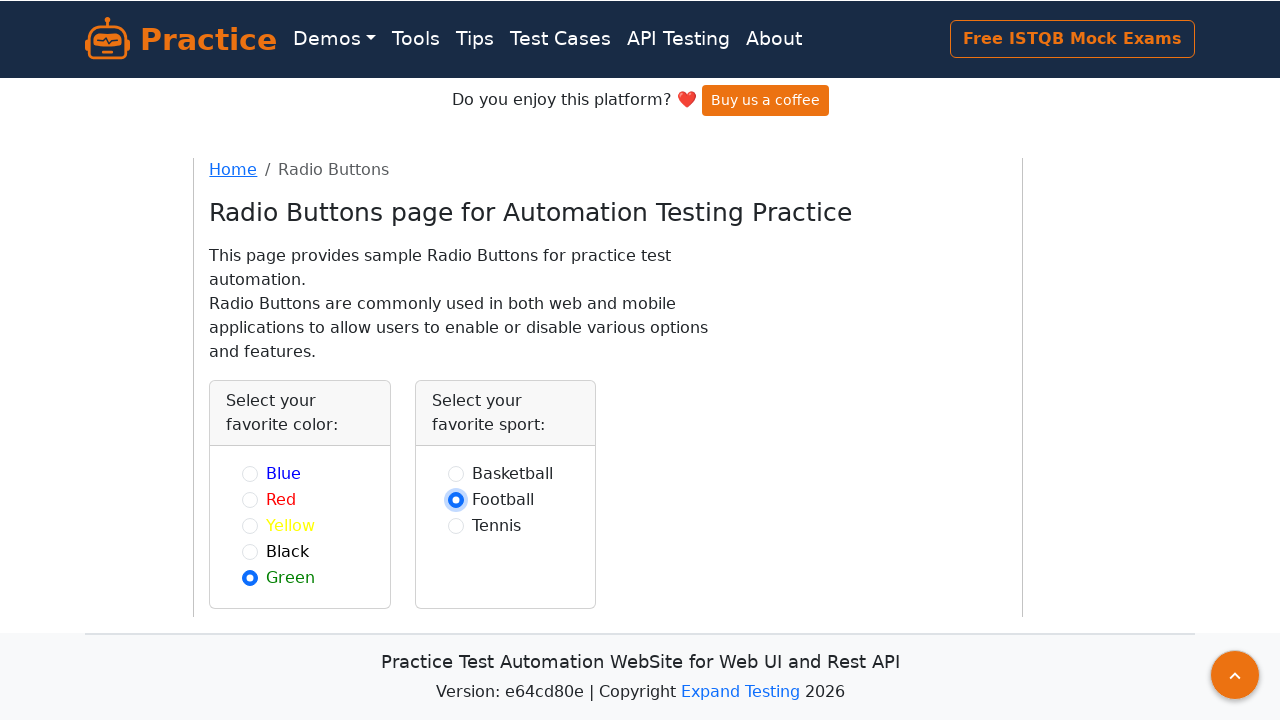

Waited 1 second before interacting with sport radio button
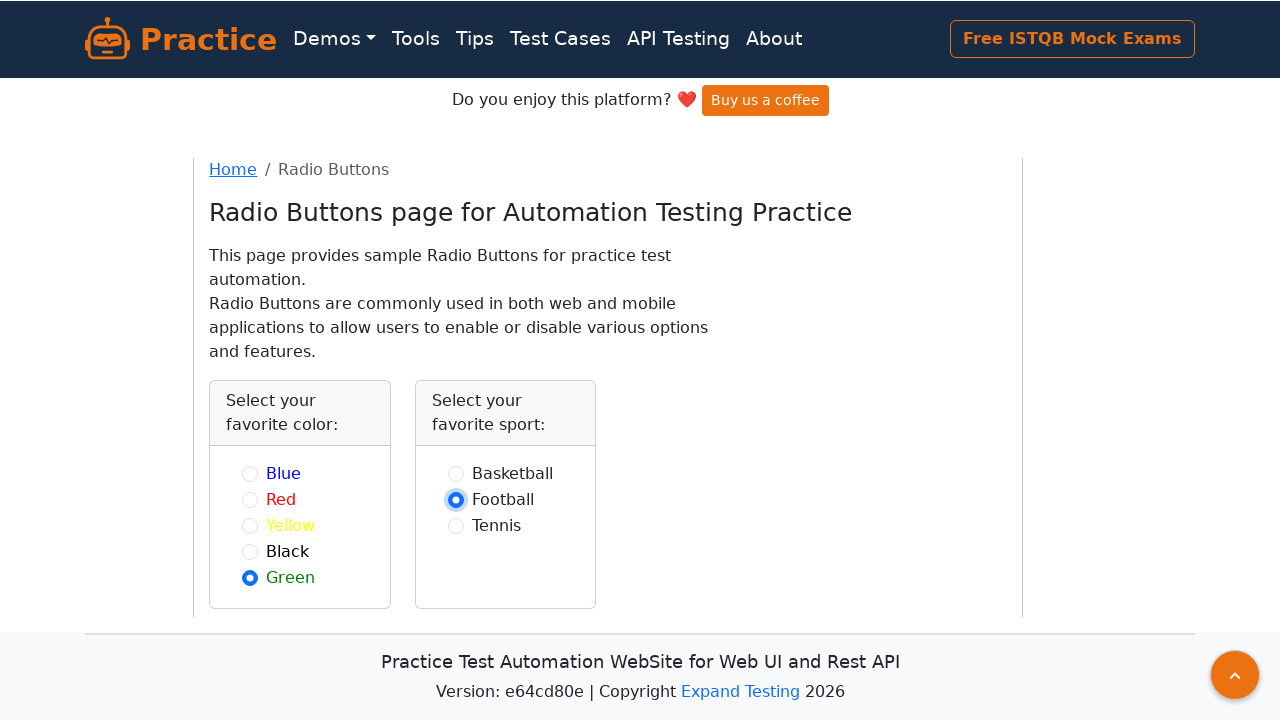

Clicked enabled sport radio button at (456, 526) on xpath=//div[contains(text(),'favorite sport')]//parent::div//div[@class='form-ch
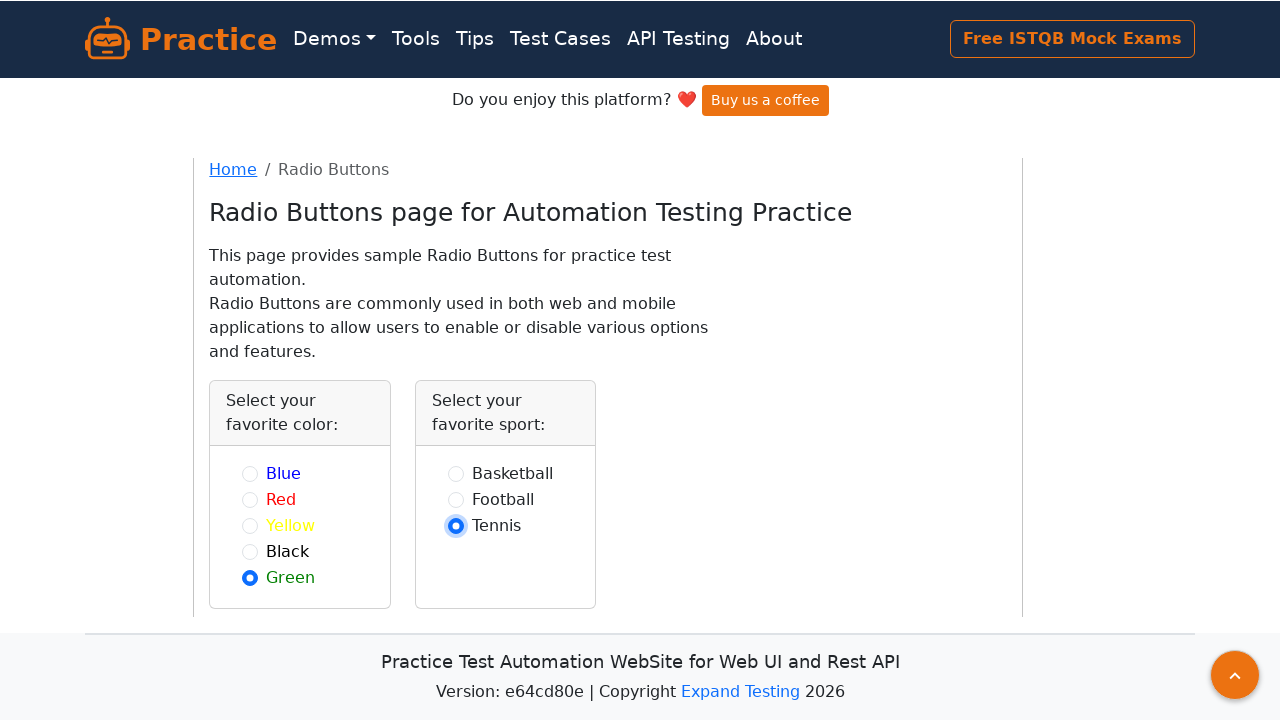

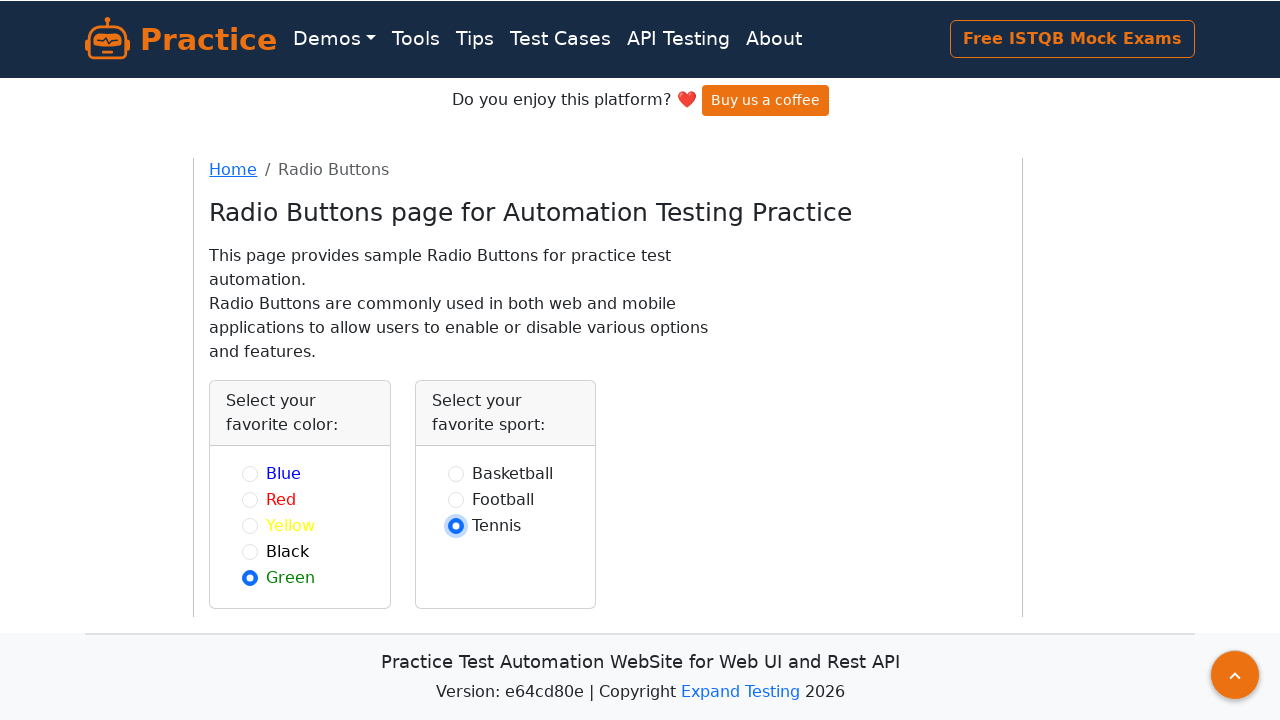